Tests opening a reviews modal dialog by clicking the reviews link and verifying the modal content is displayed

Starting URL: https://whenwise.agileway.net/biz/4/location/3

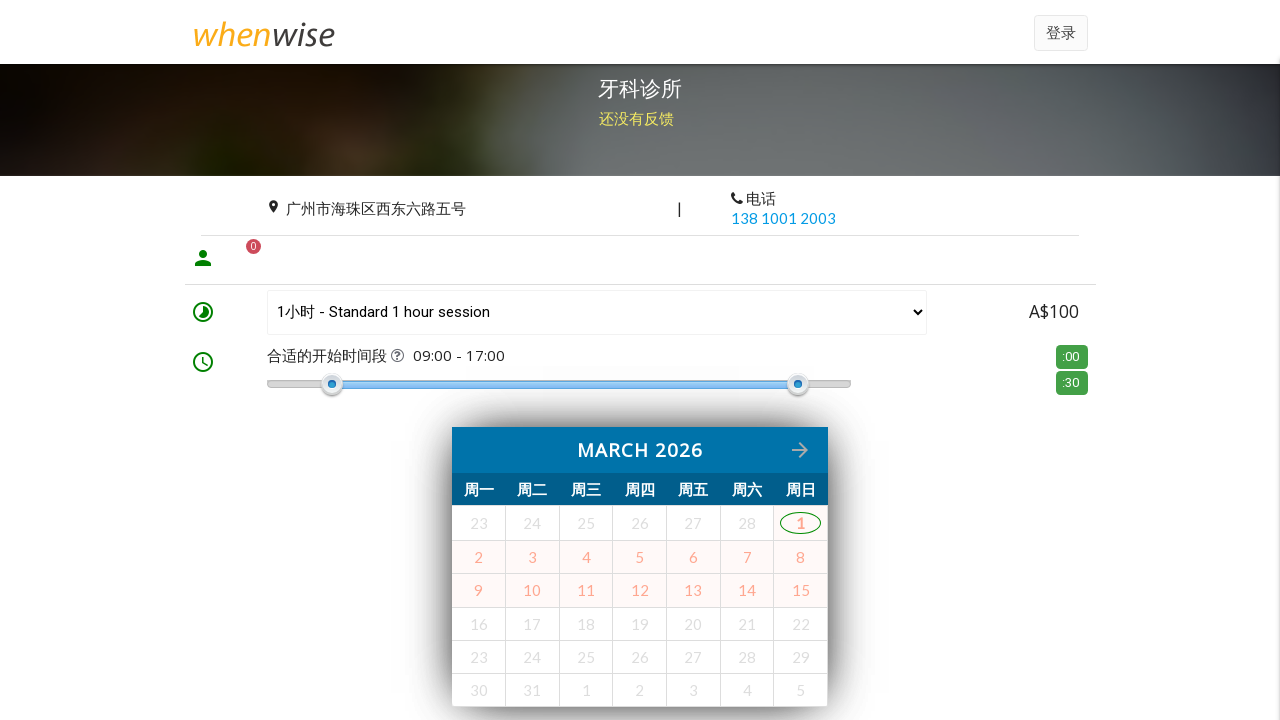

Waited for page to load
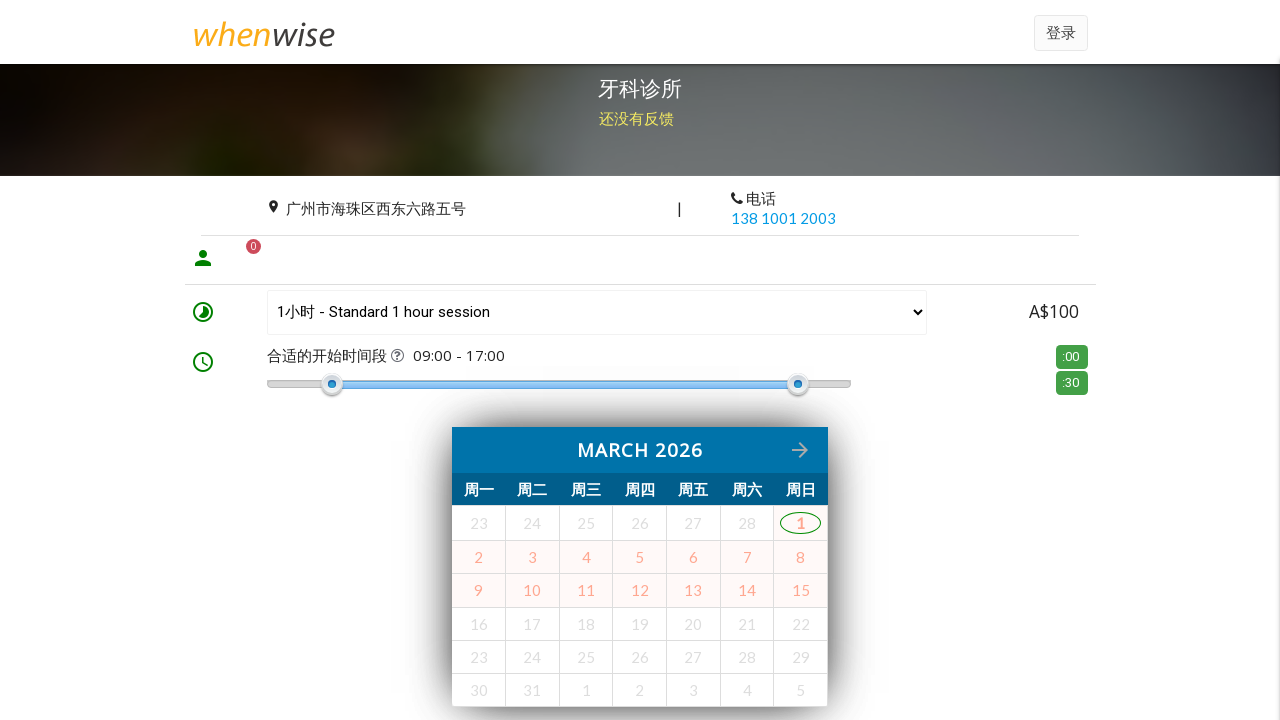

Clicked reviews link to open modal at (636, 118) on #reviews-link
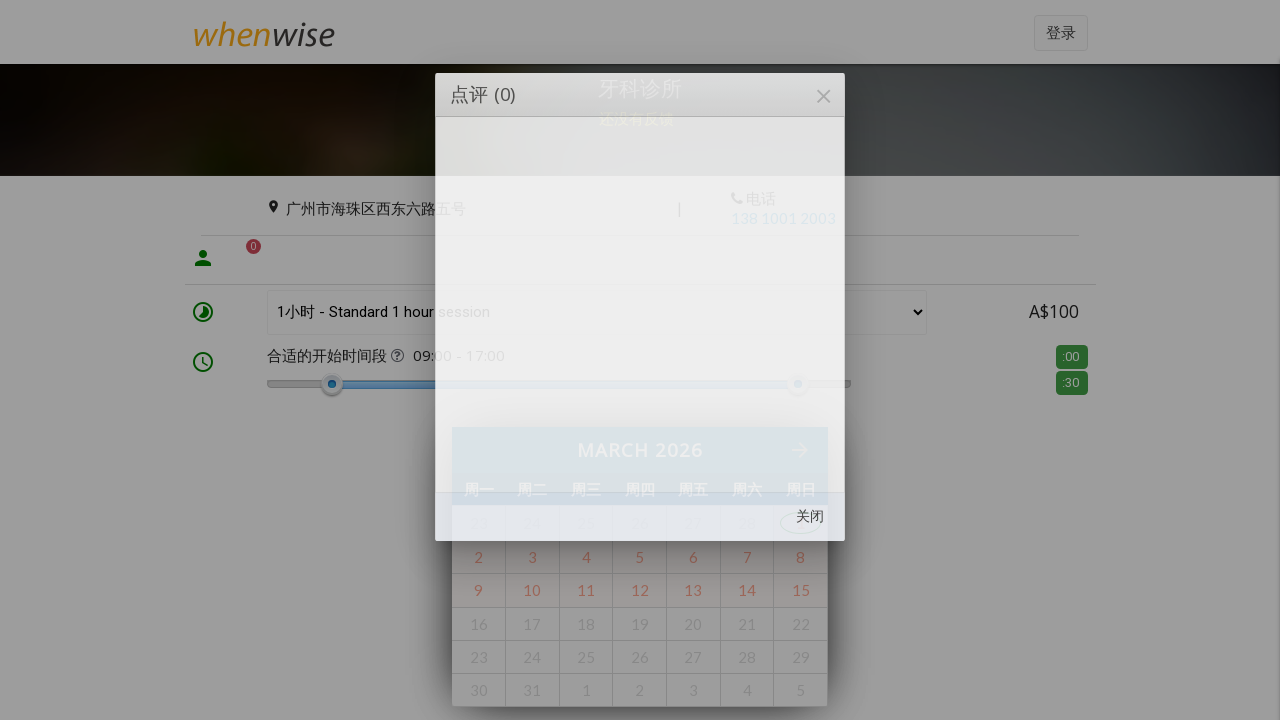

Reviews modal appeared with OK button visible
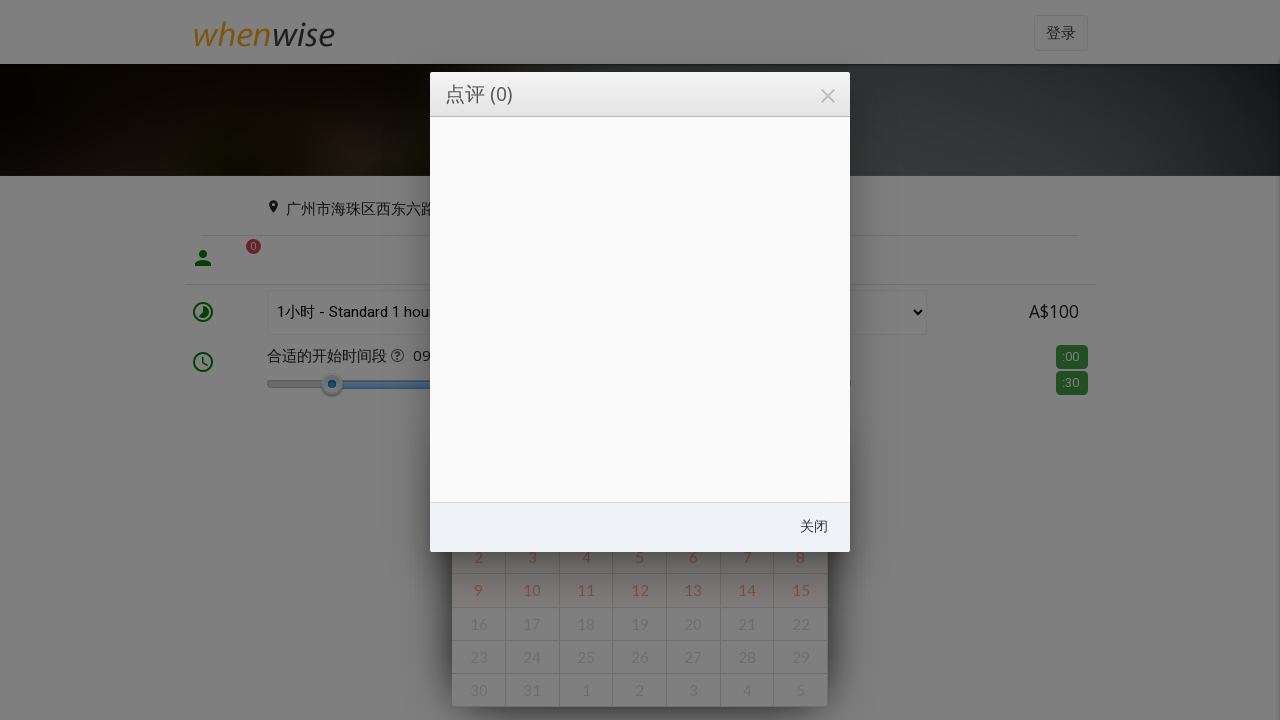

Verified modal content is displayed
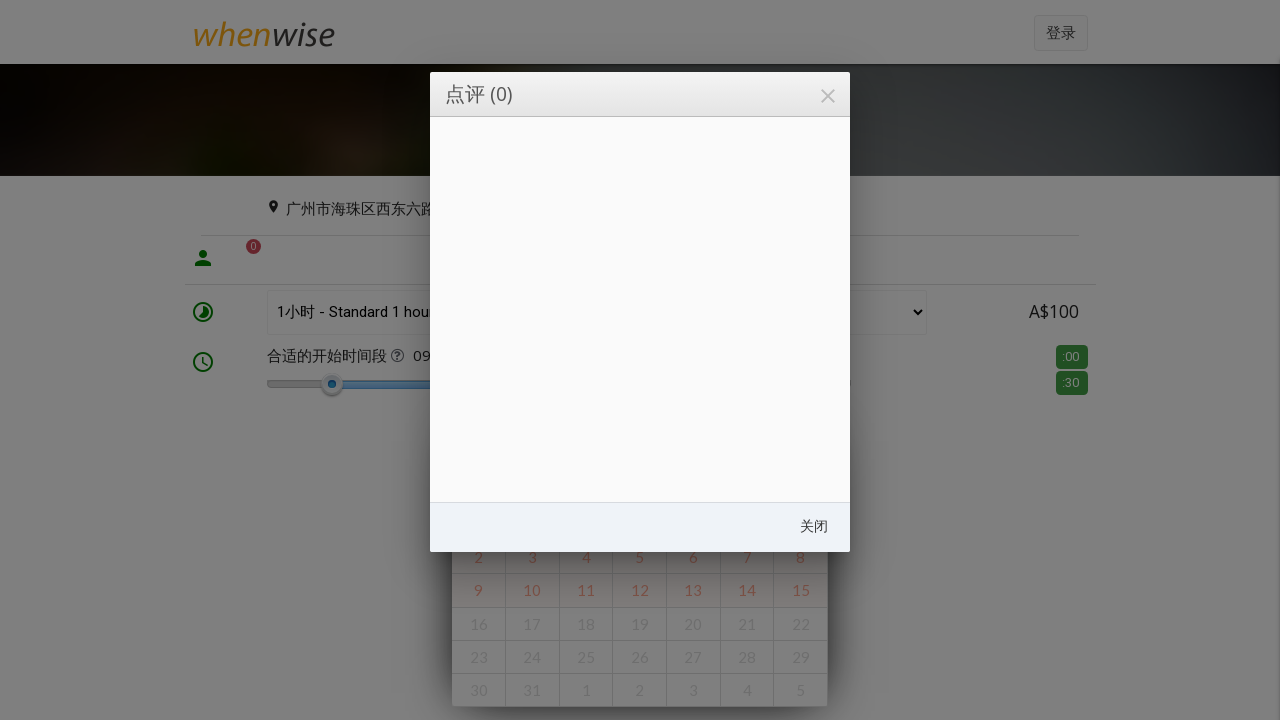

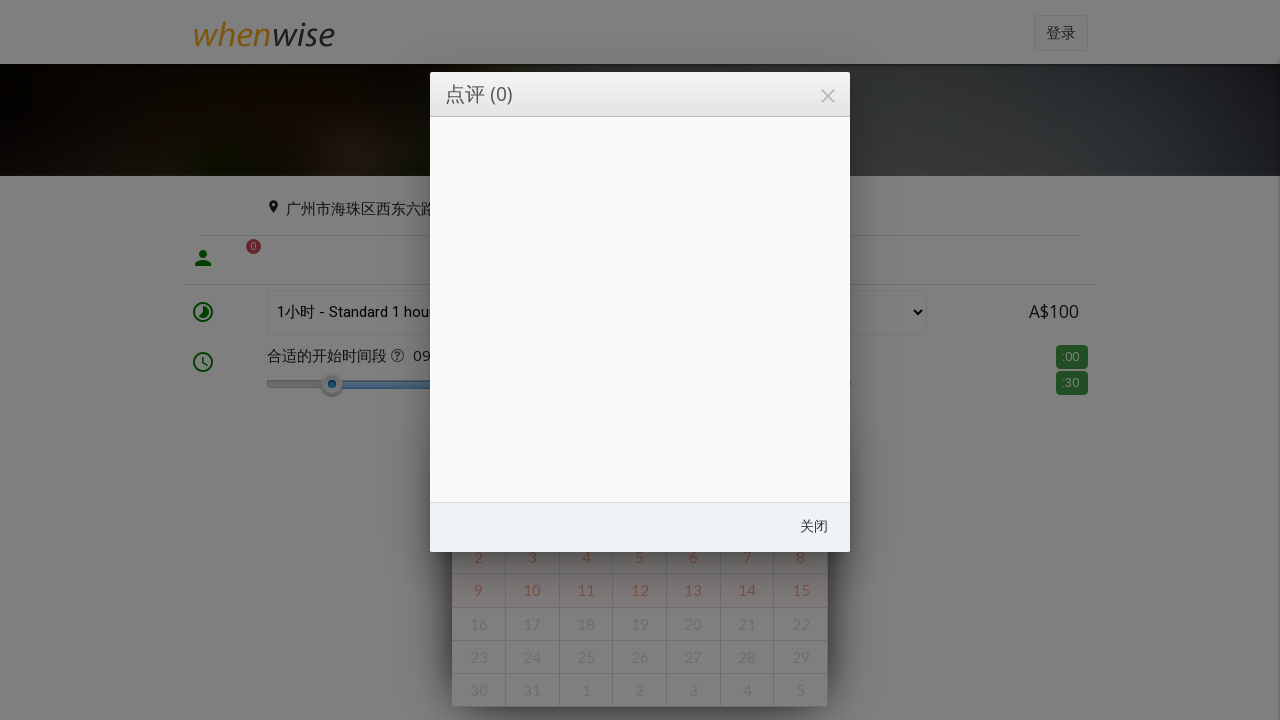